Tests clicking a button with dynamic class attributes and handling alert dialogs that appear, repeating the action 3 times

Starting URL: http://uitestingplayground.com/classattr

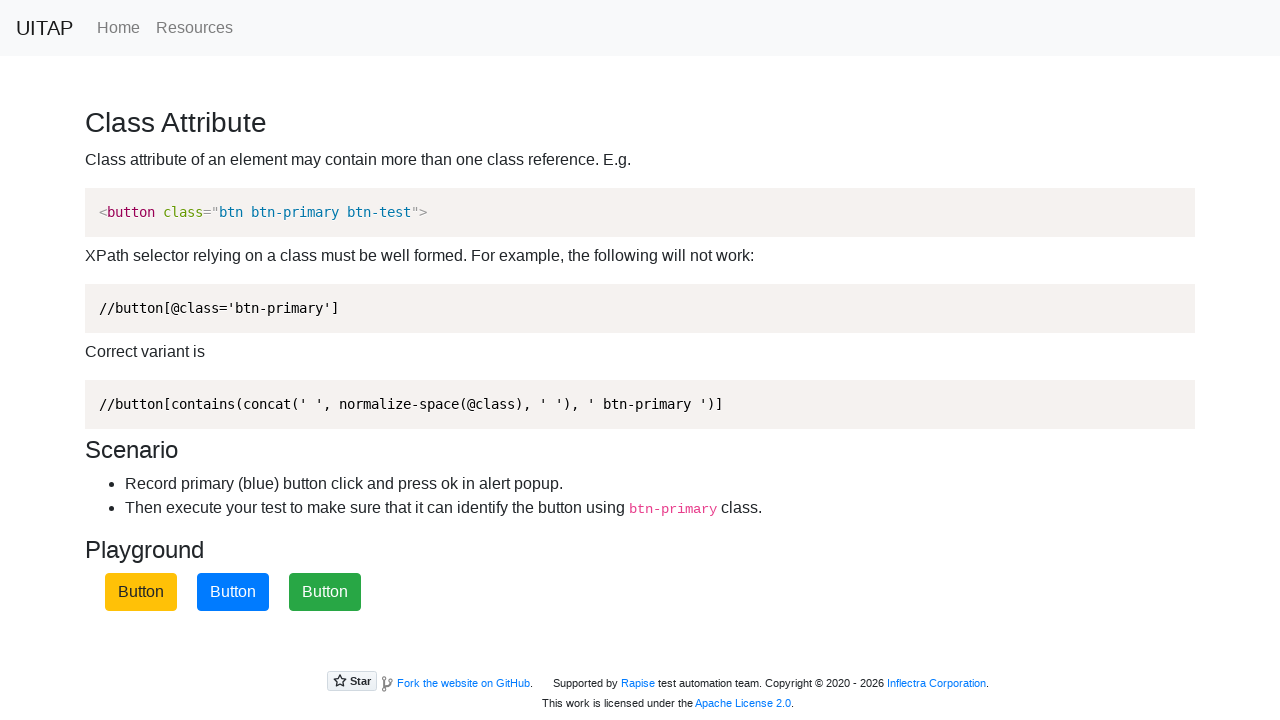

Clicked button with btn-primary class at (233, 592) on xpath=//button[contains(concat(' ', normalize-space(@class), ' '), ' btn-primary
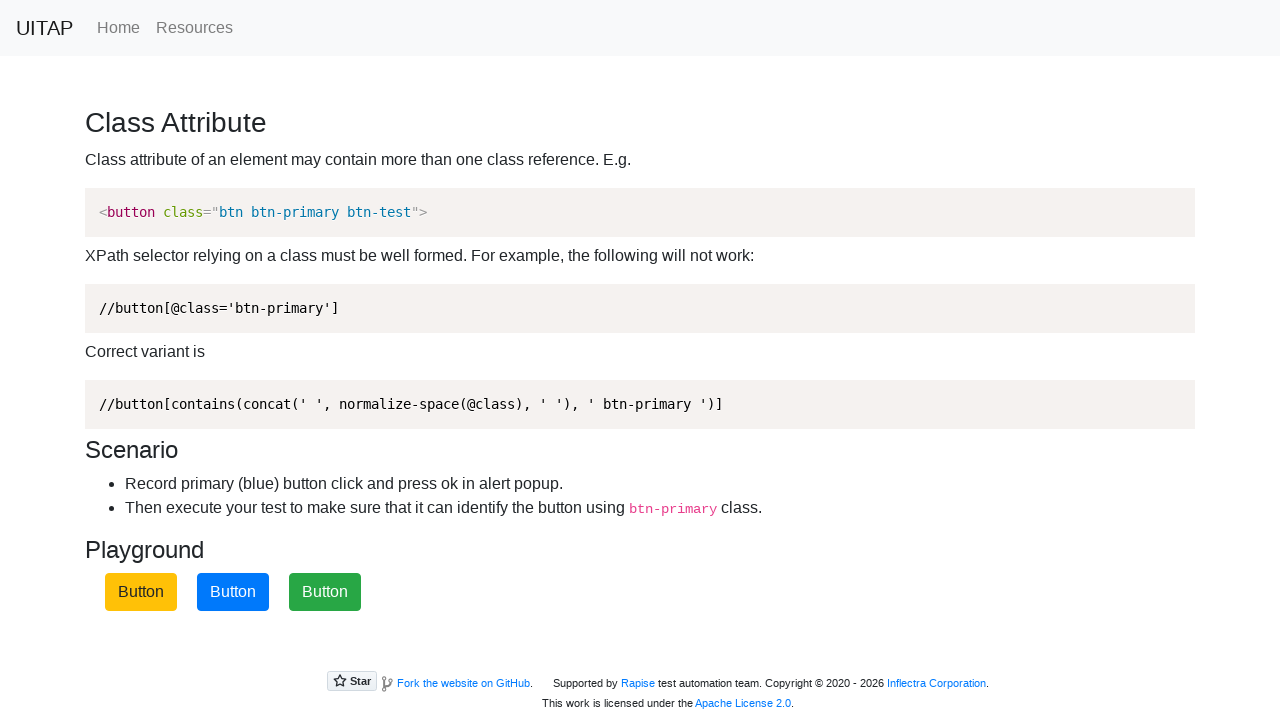

Alert dialog accepted
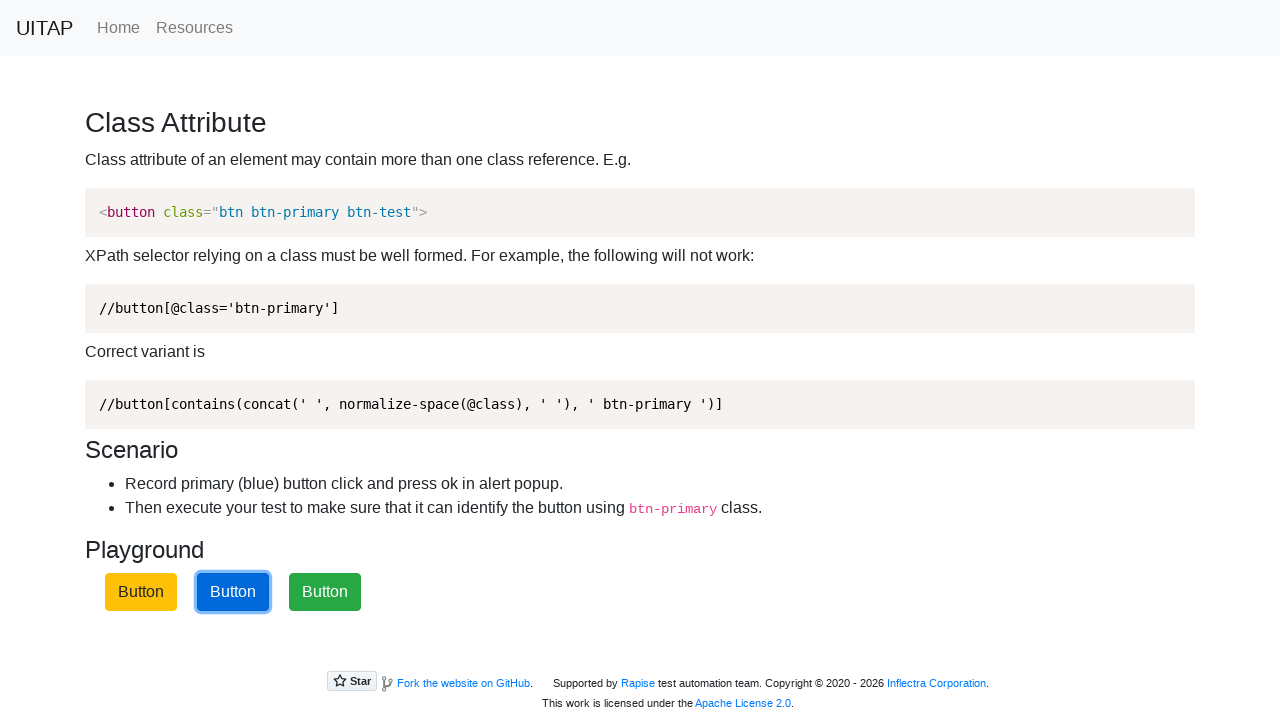

Clicked button with btn-primary class at (233, 592) on xpath=//button[contains(concat(' ', normalize-space(@class), ' '), ' btn-primary
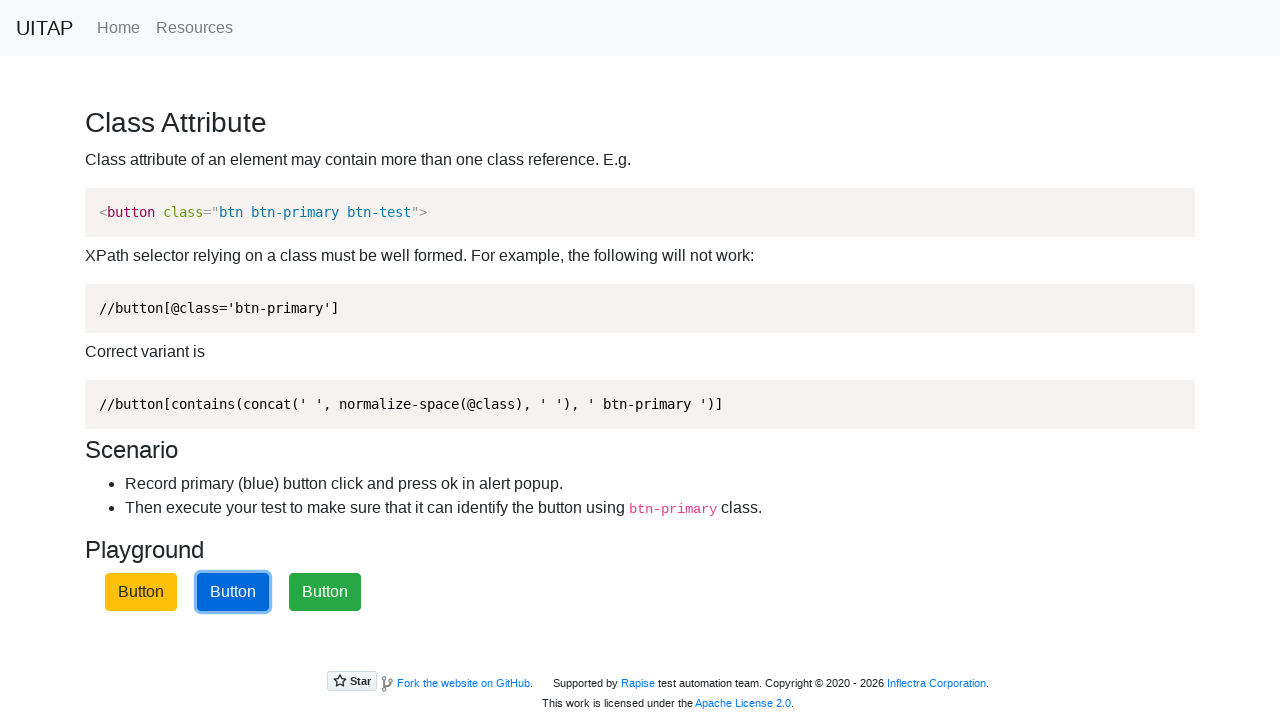

Alert dialog accepted
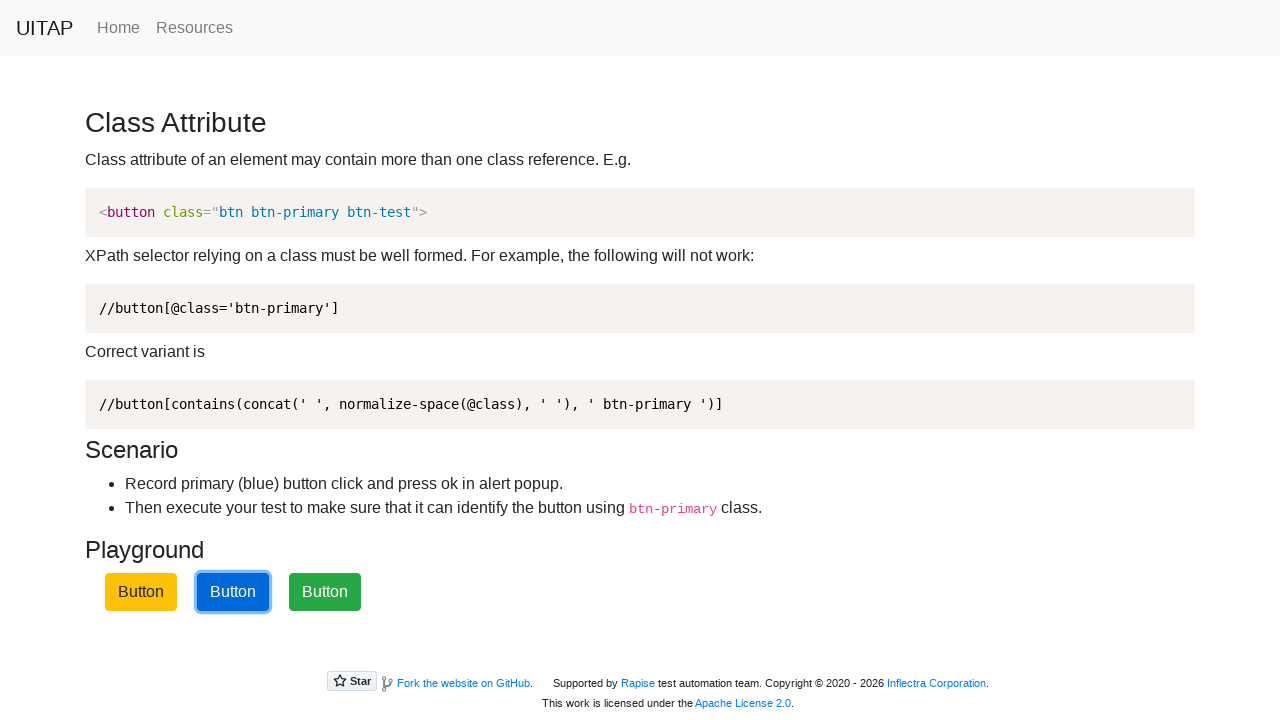

Clicked button with btn-primary class at (233, 592) on xpath=//button[contains(concat(' ', normalize-space(@class), ' '), ' btn-primary
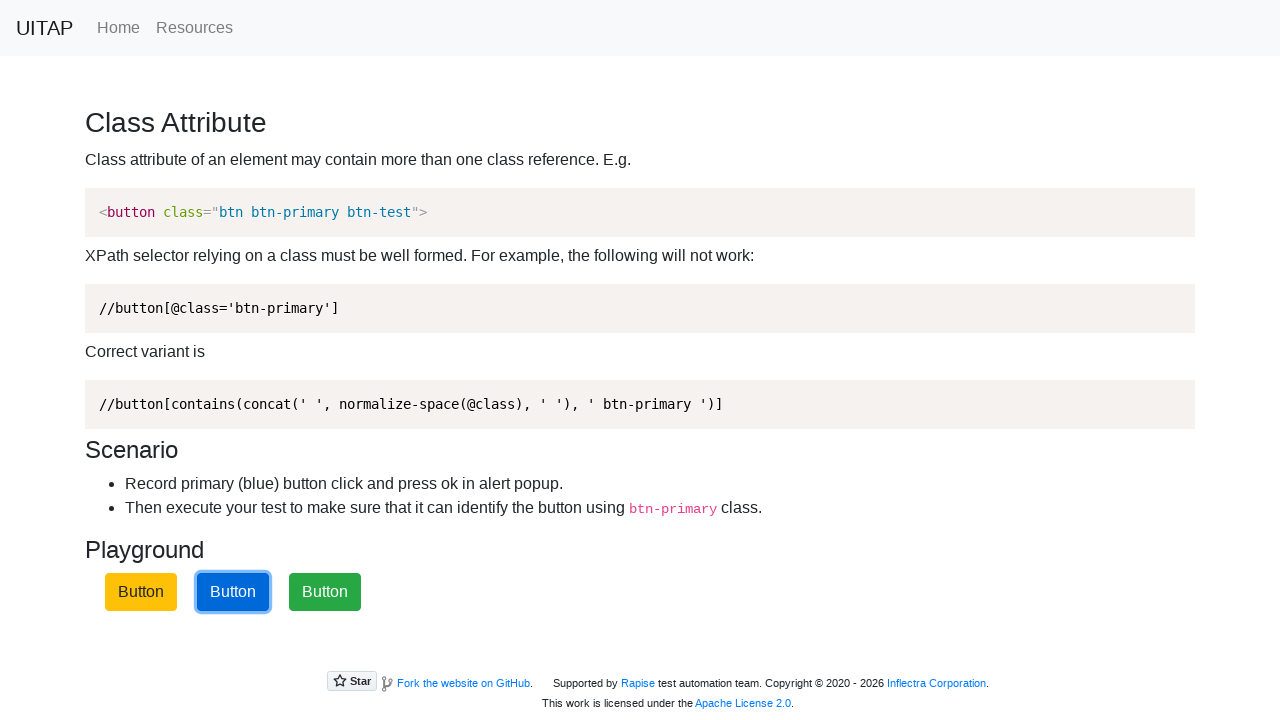

Alert dialog accepted
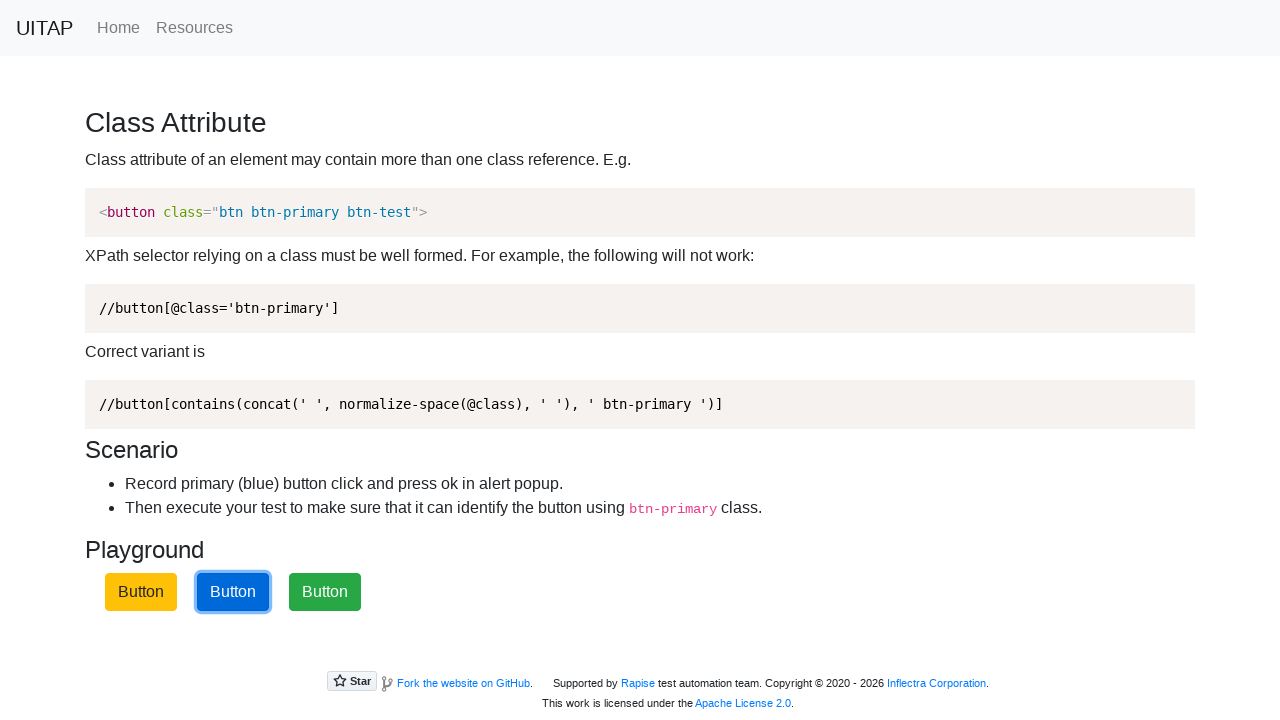

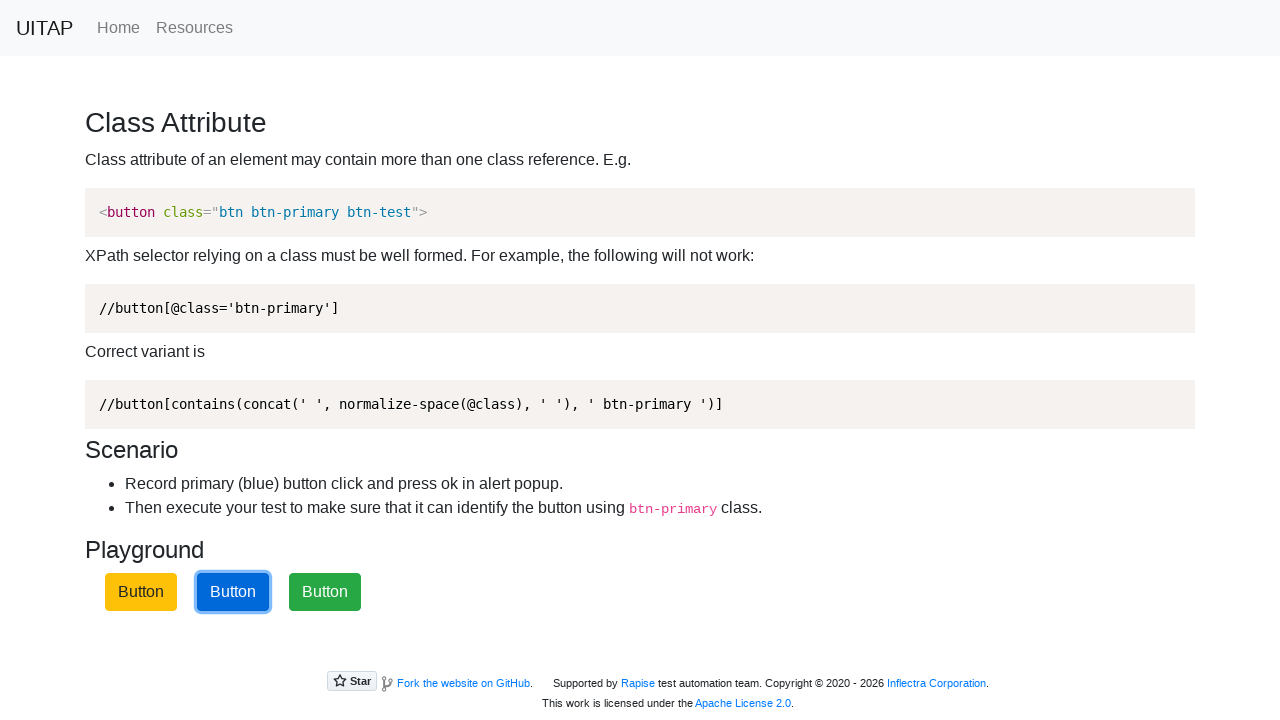